Navigates to Hacker News main page and clicks the "More" button multiple times to load additional articles, verifying that articles are displayed on each page load.

Starting URL: https://news.ycombinator.com/news

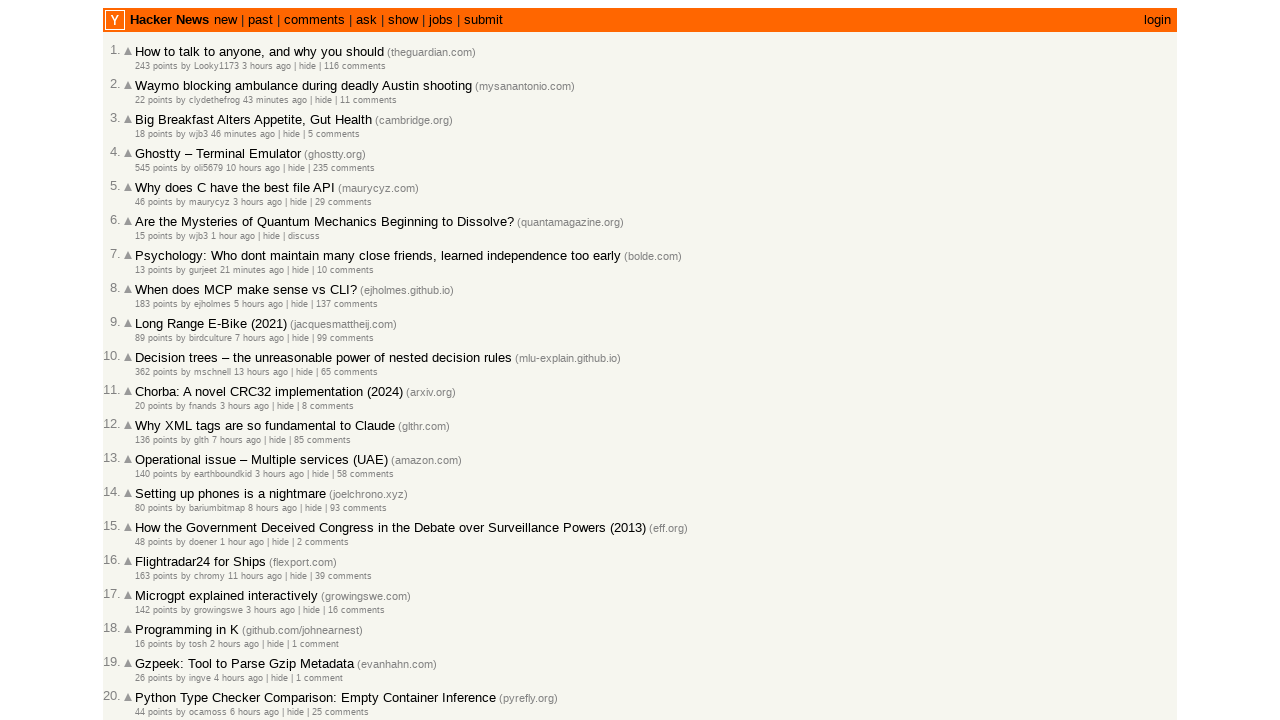

Navigated to Hacker News main page
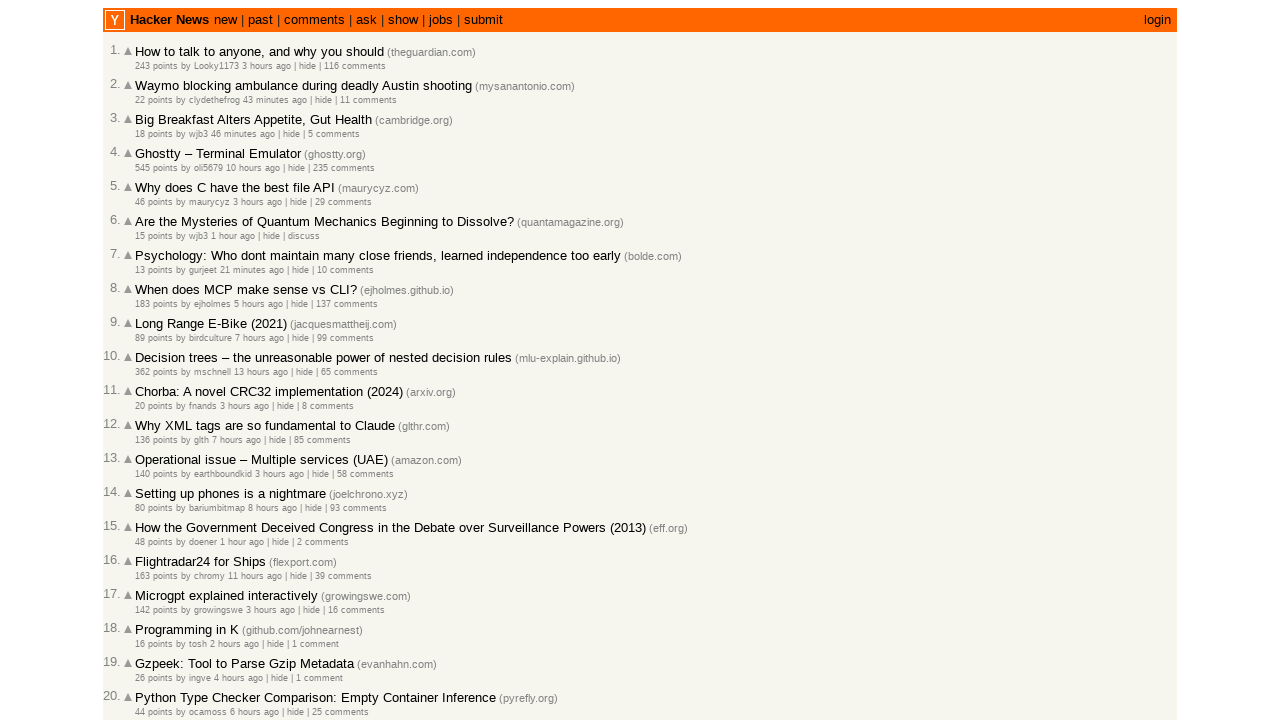

Initial articles loaded on main page
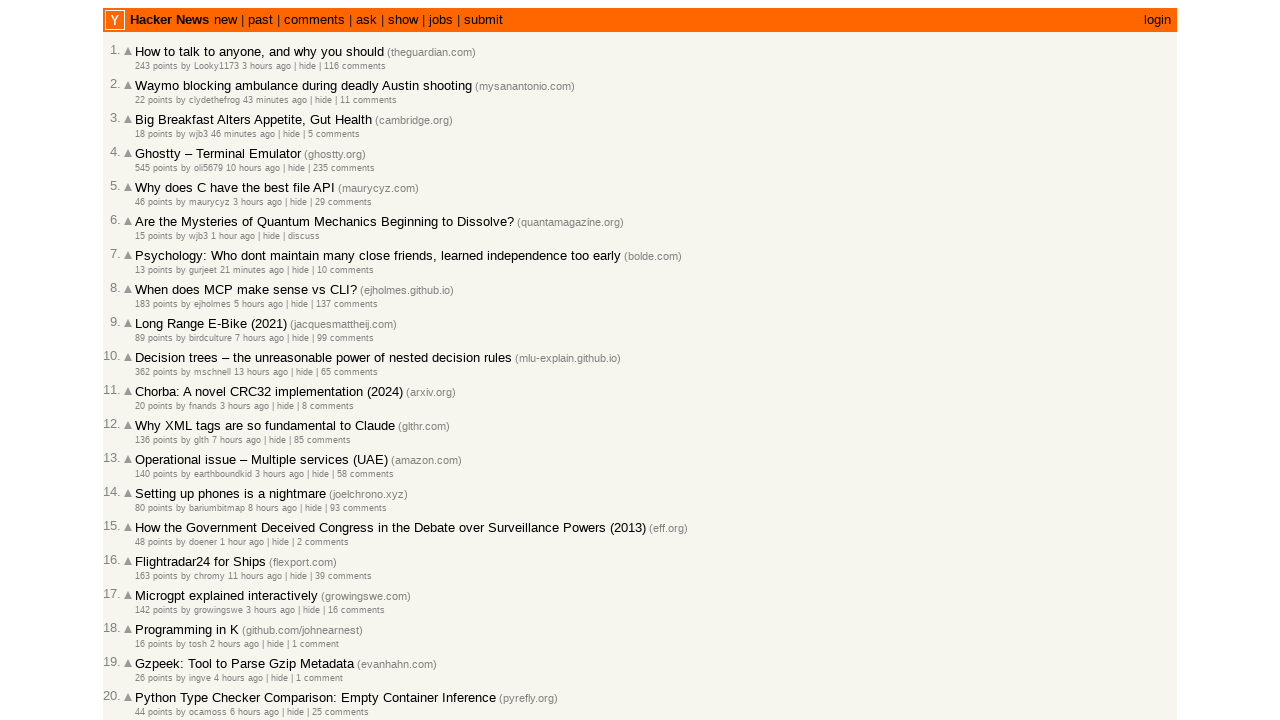

Clicked 'More' button (iteration 1) to load additional articles at (149, 616) on .morelink
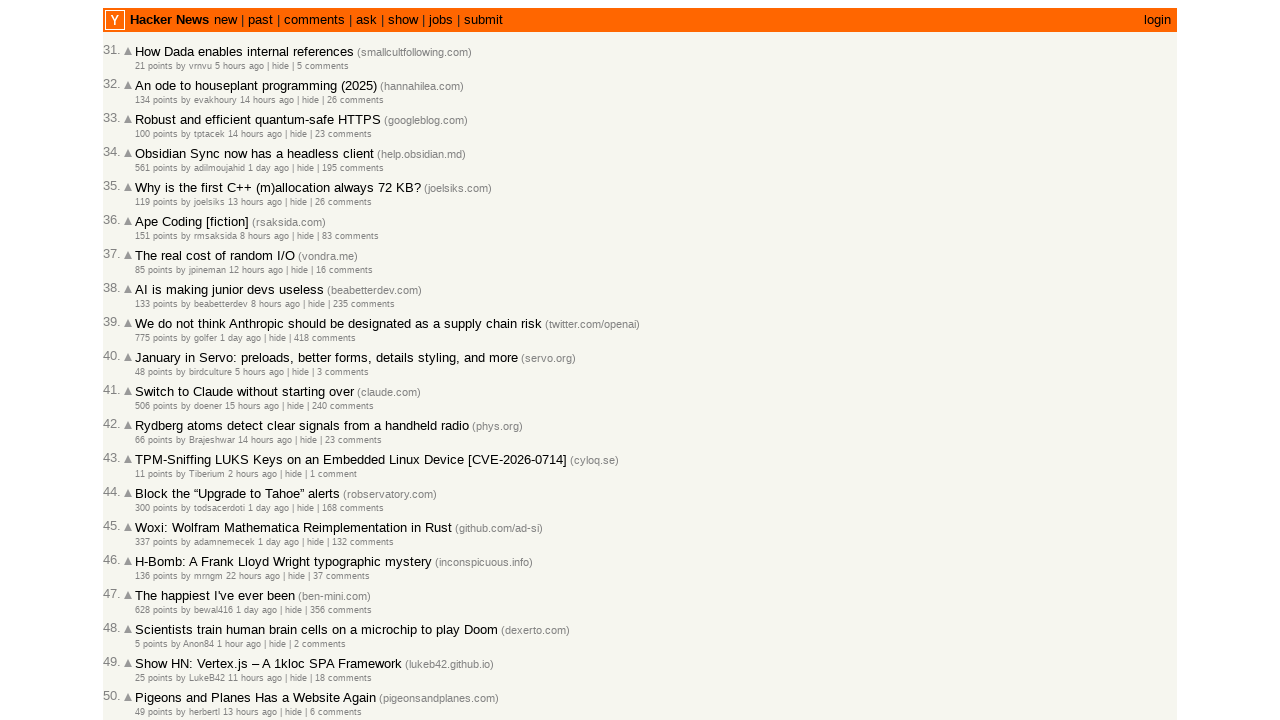

New articles loaded after clicking 'More' (iteration 1)
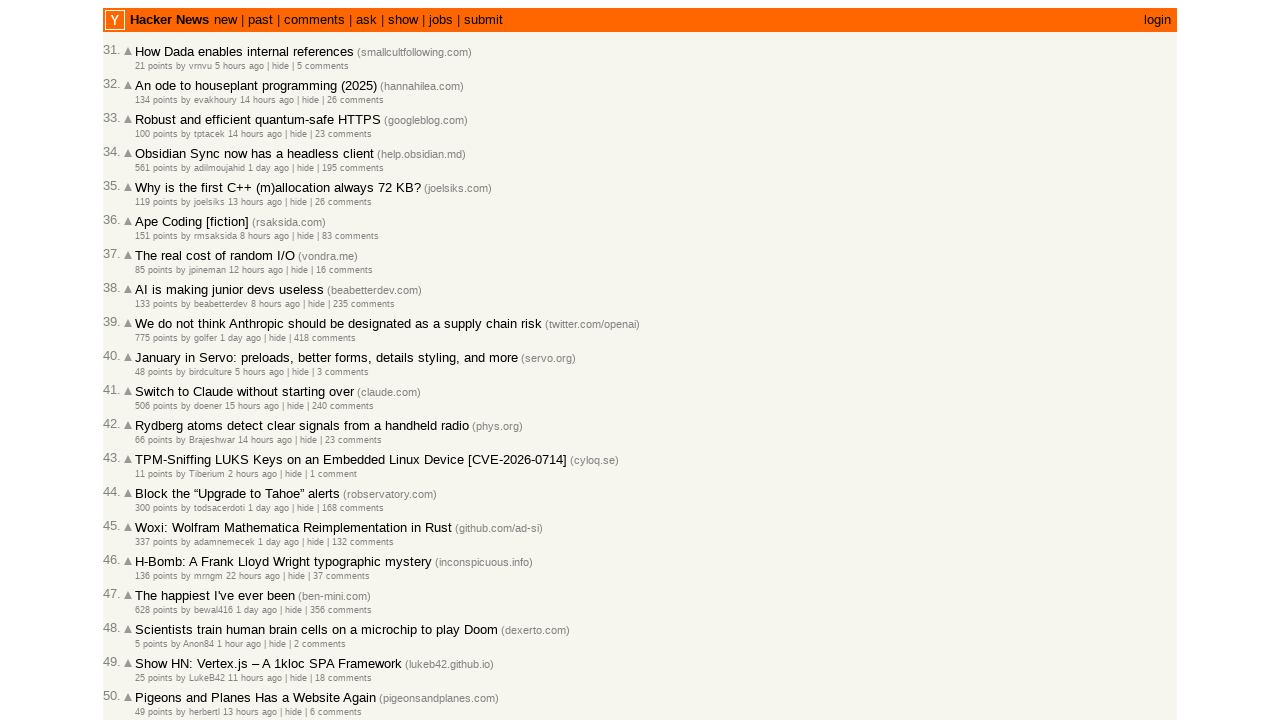

Waited 1 second for page to fully render
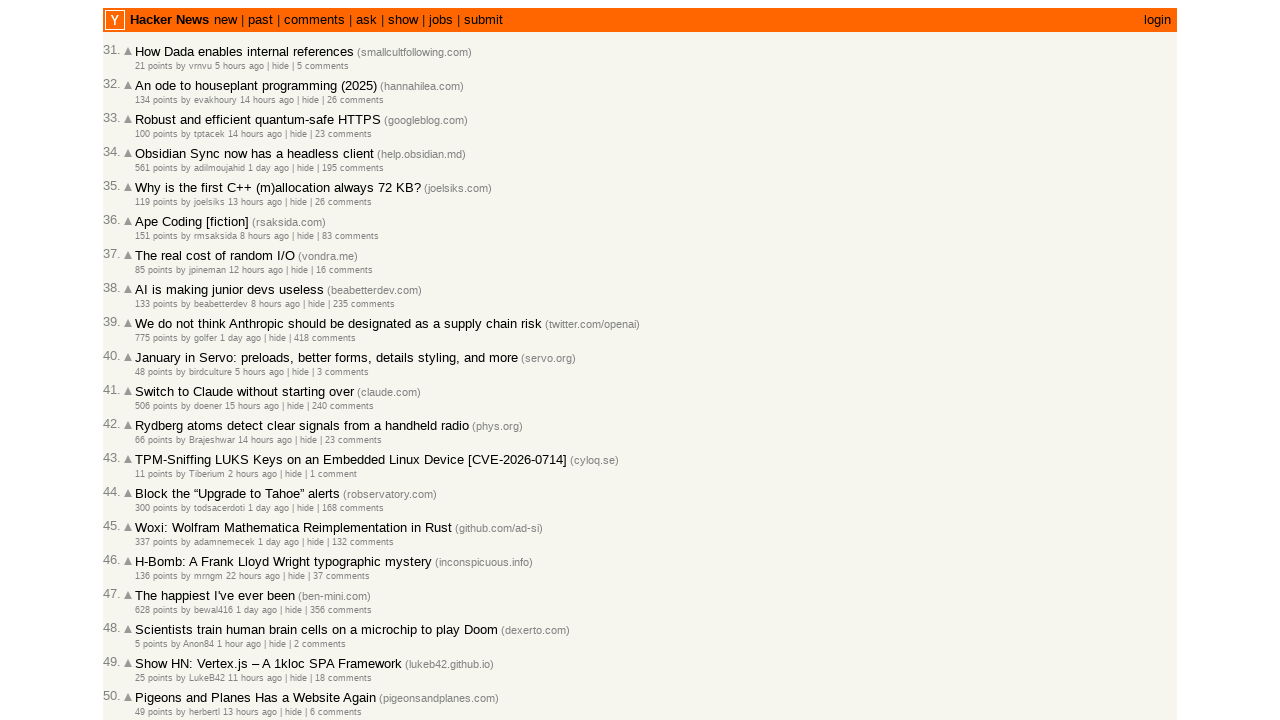

Clicked 'More' button (iteration 2) to load additional articles at (149, 616) on .morelink
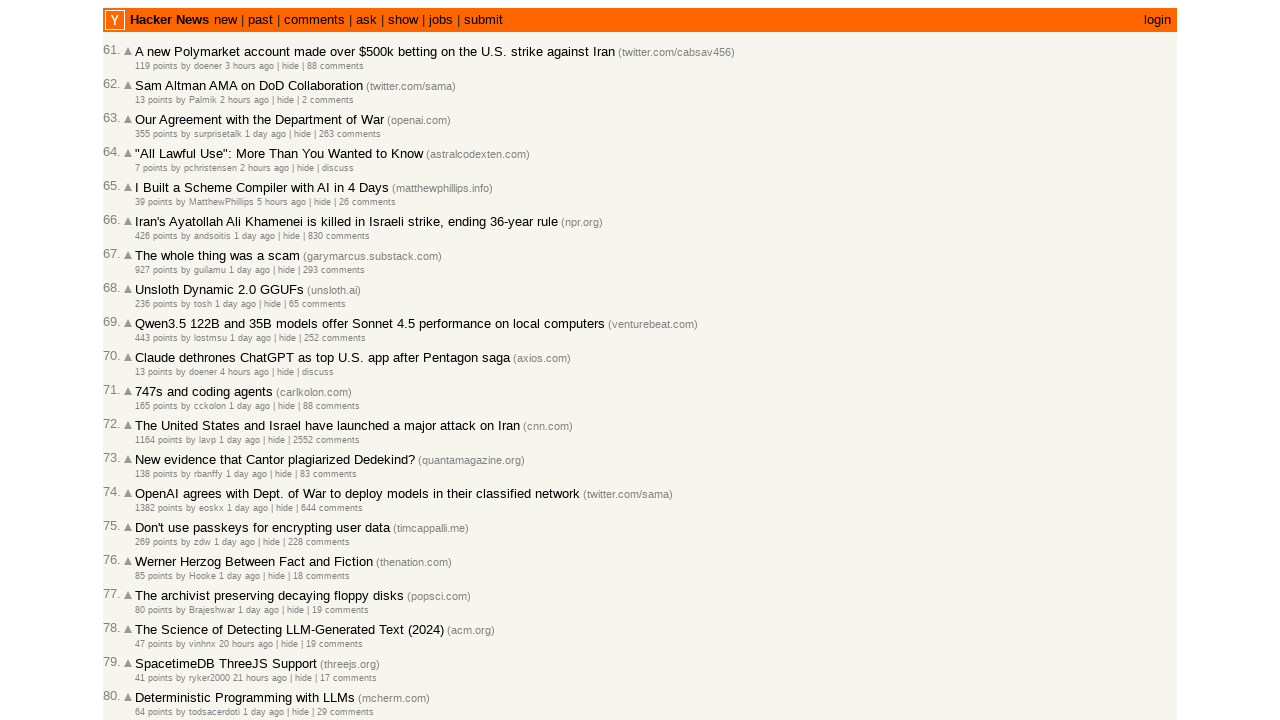

New articles loaded after clicking 'More' (iteration 2)
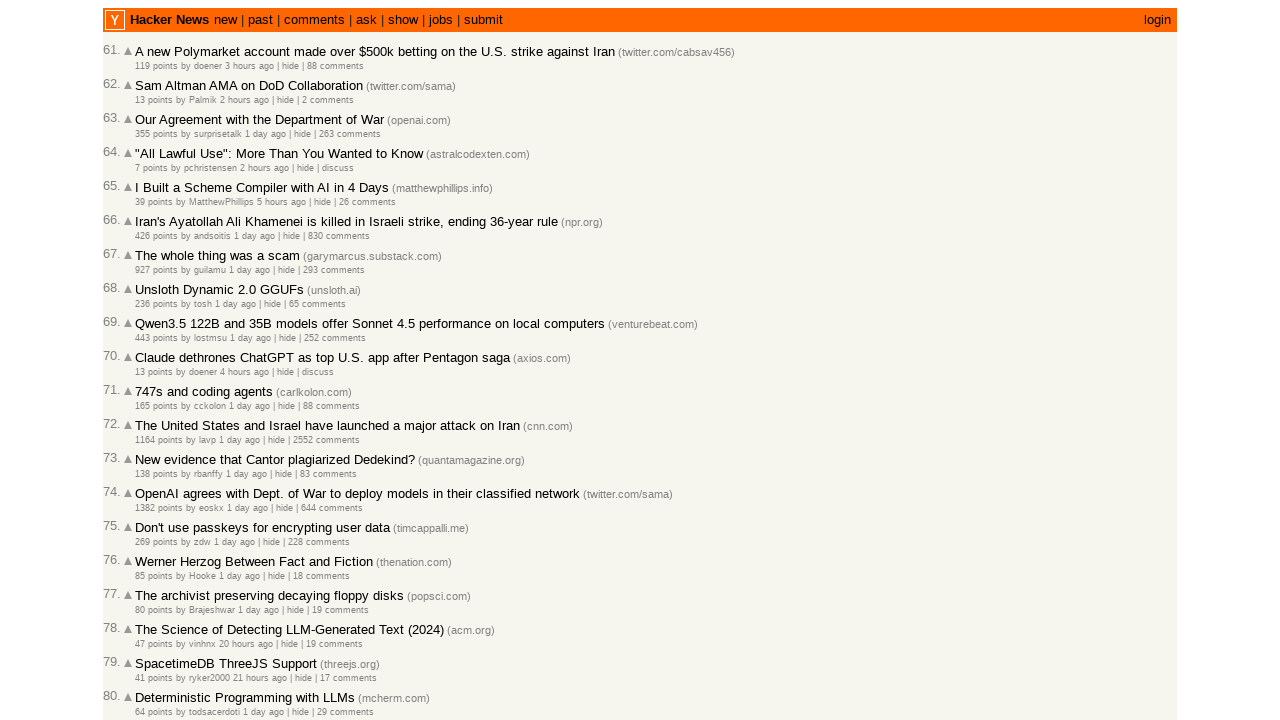

Waited 1 second for page to fully render
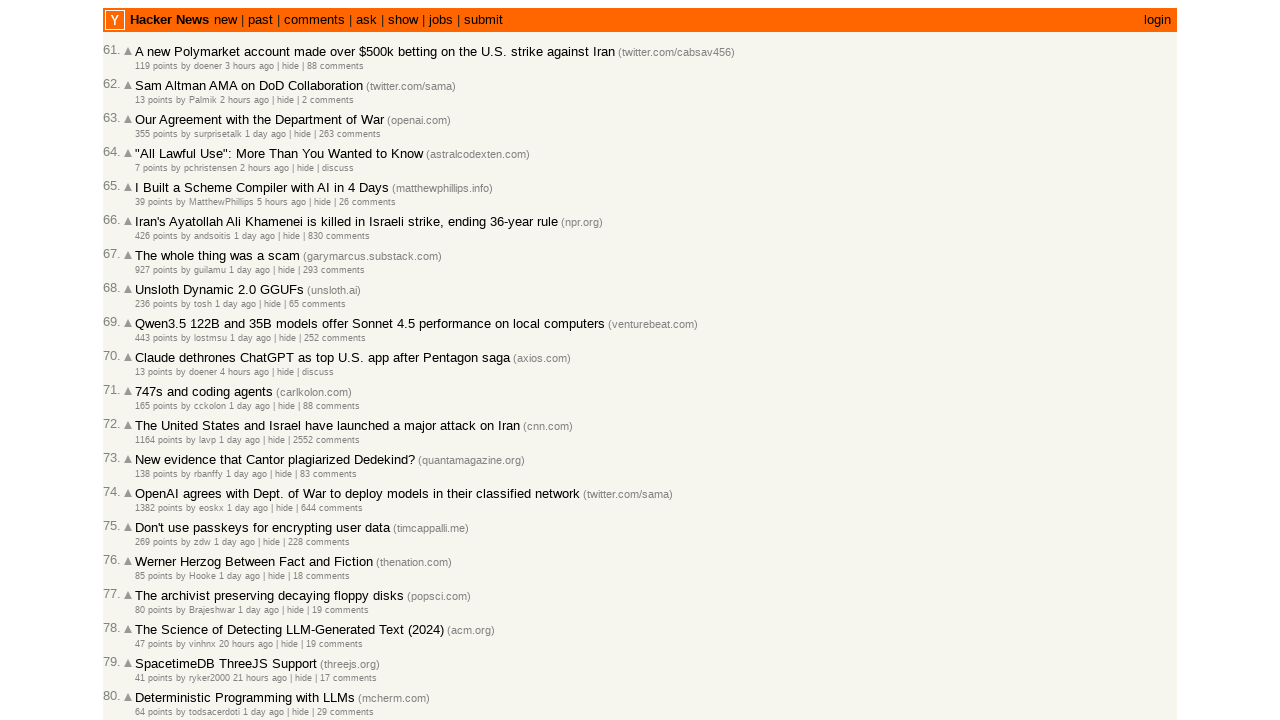

Clicked 'More' button (iteration 3) to load additional articles at (149, 616) on .morelink
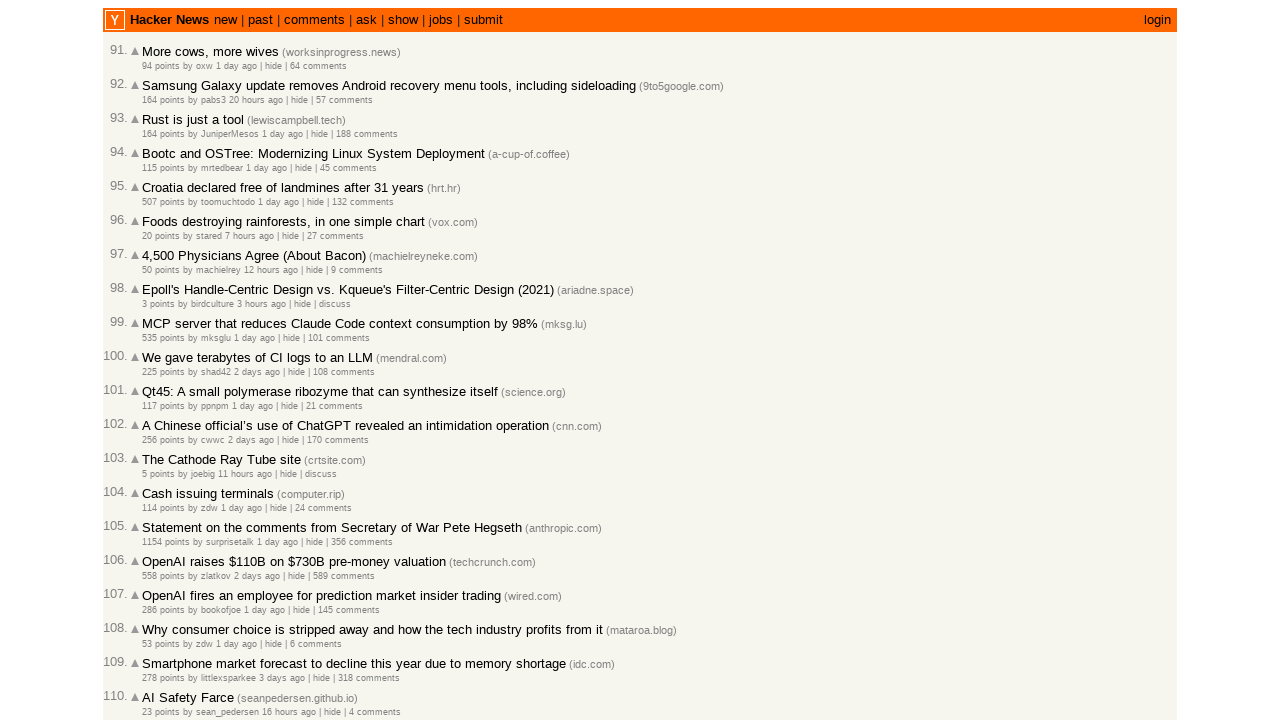

New articles loaded after clicking 'More' (iteration 3)
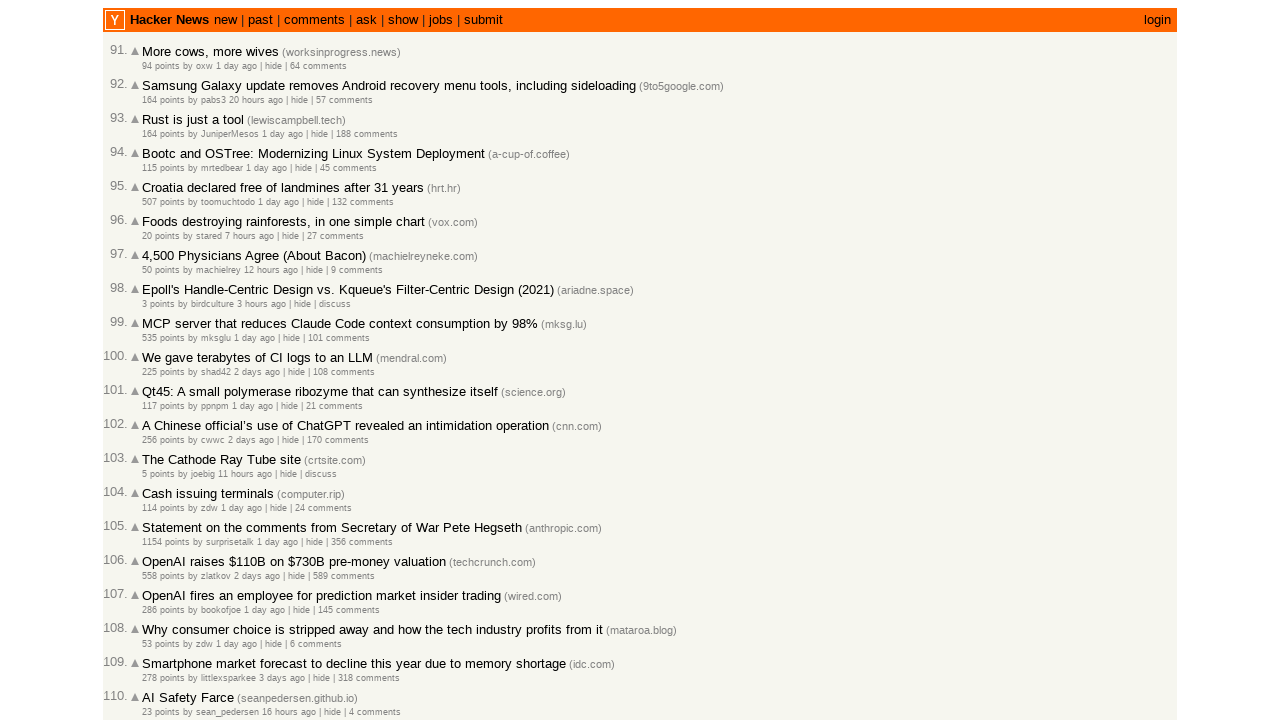

Waited 1 second for page to fully render
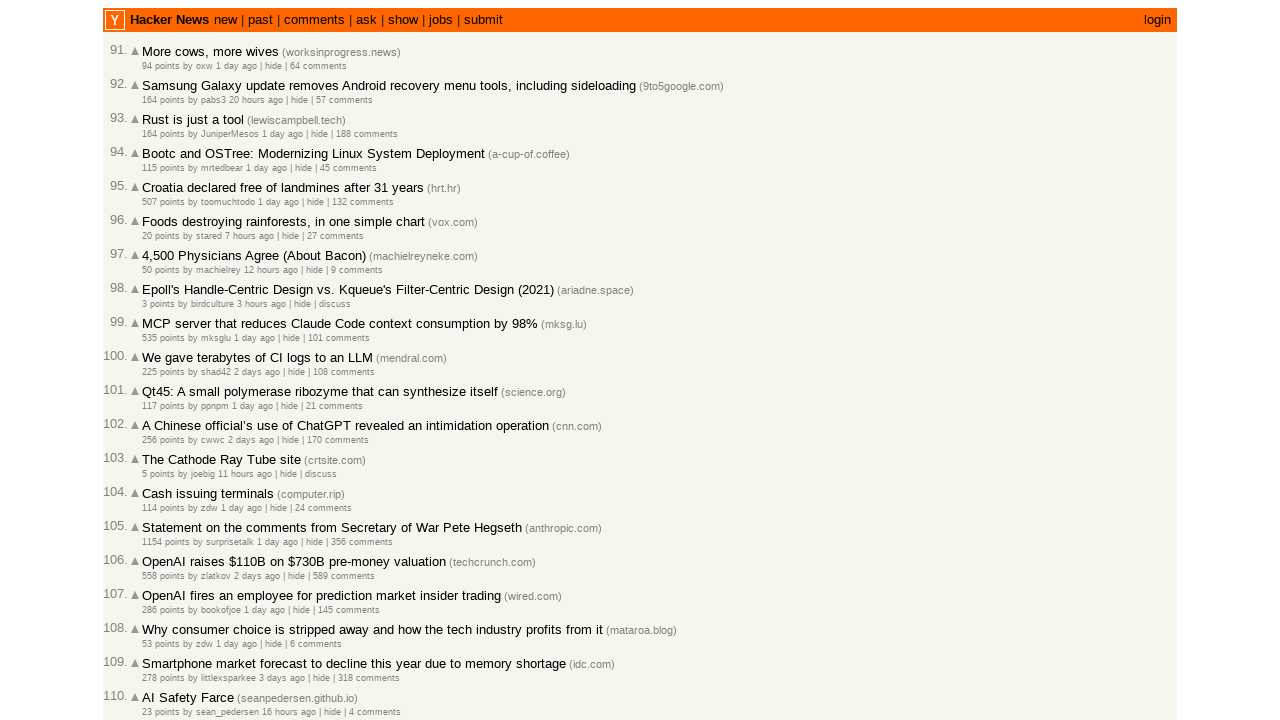

Verified that articles are still displayed on the page
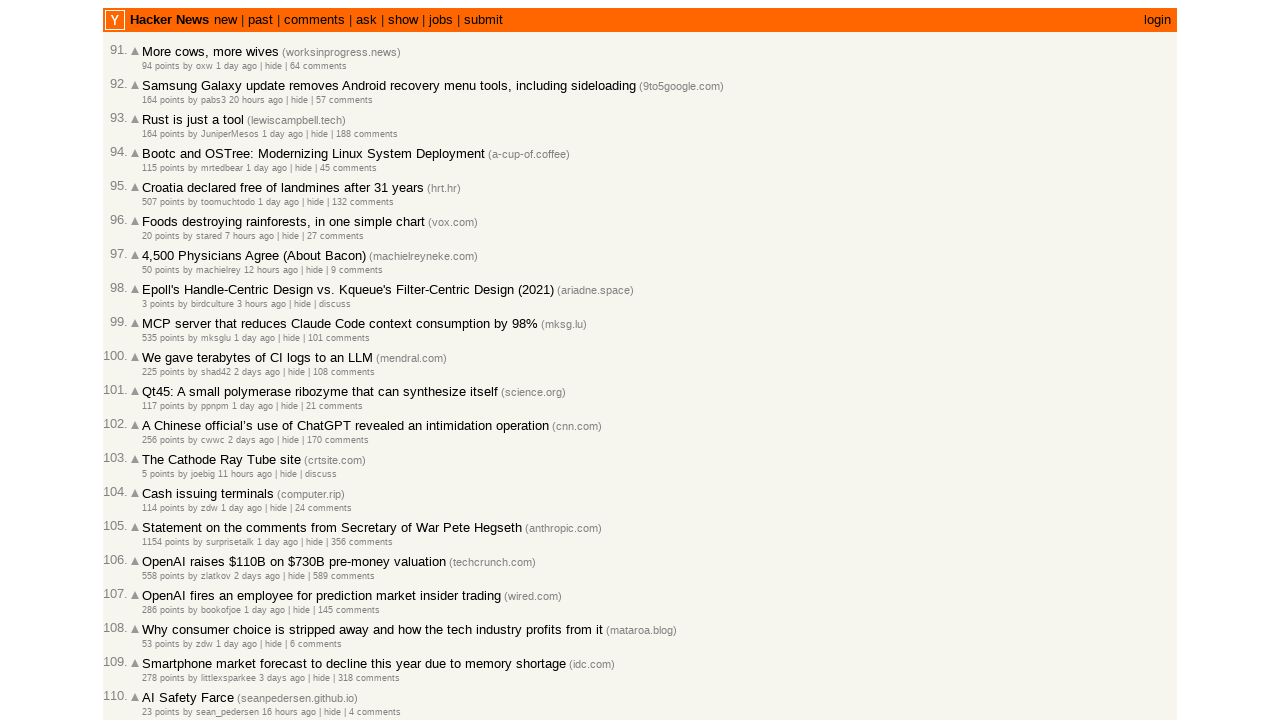

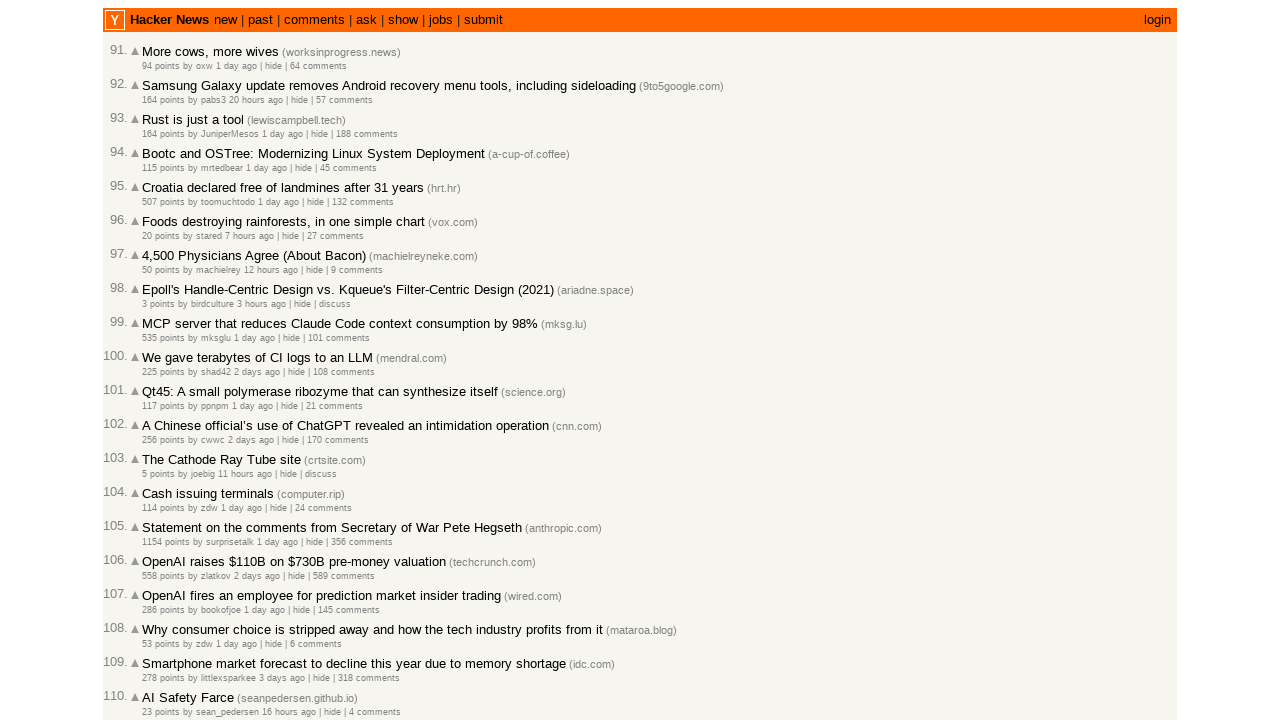